Navigates to the RedBus homepage and waits for the page to load, then verifies the page is accessible by checking window dimensions.

Starting URL: https://www.redbus.in/

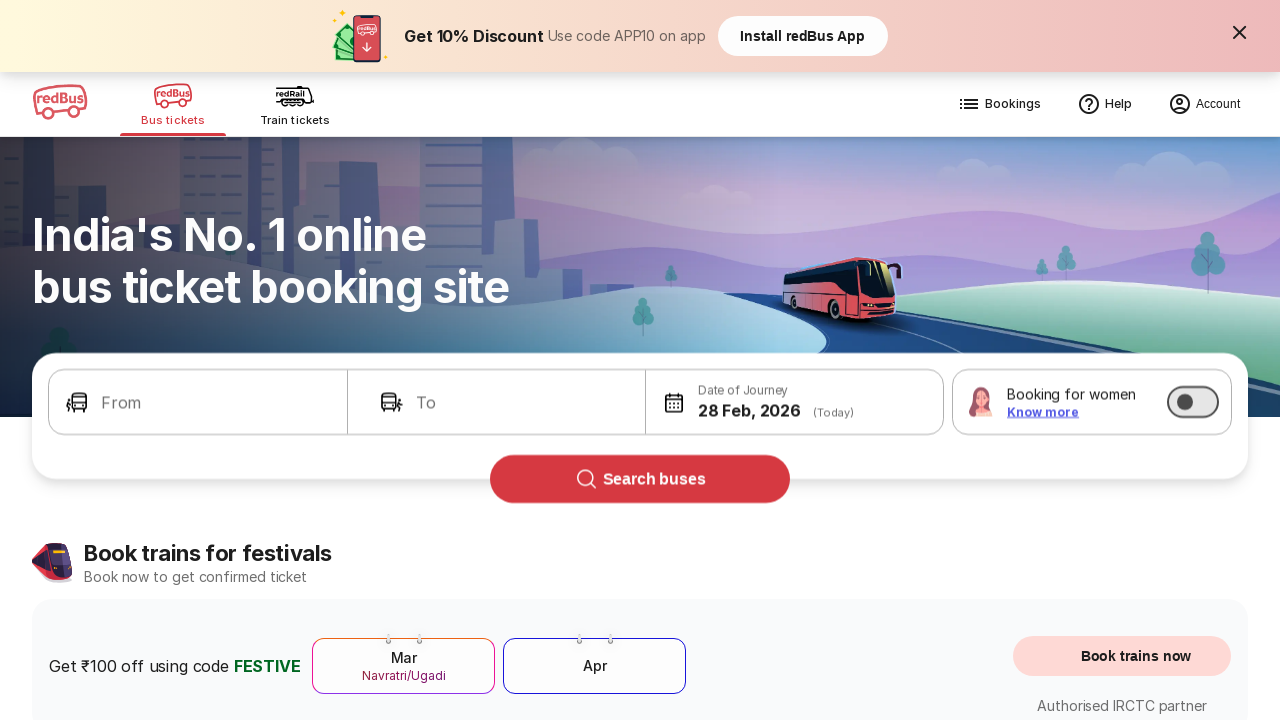

Waited for page to reach domcontentloaded state
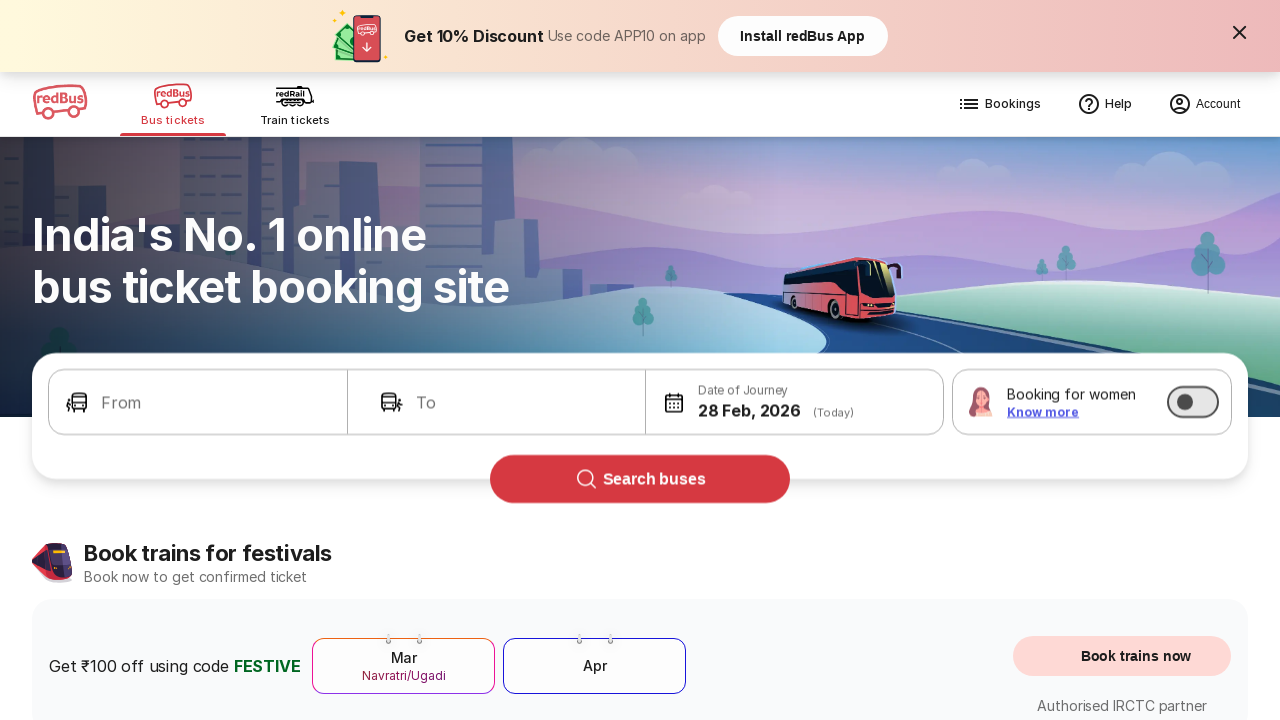

Retrieved viewport size: {'width': 1280, 'height': 720}
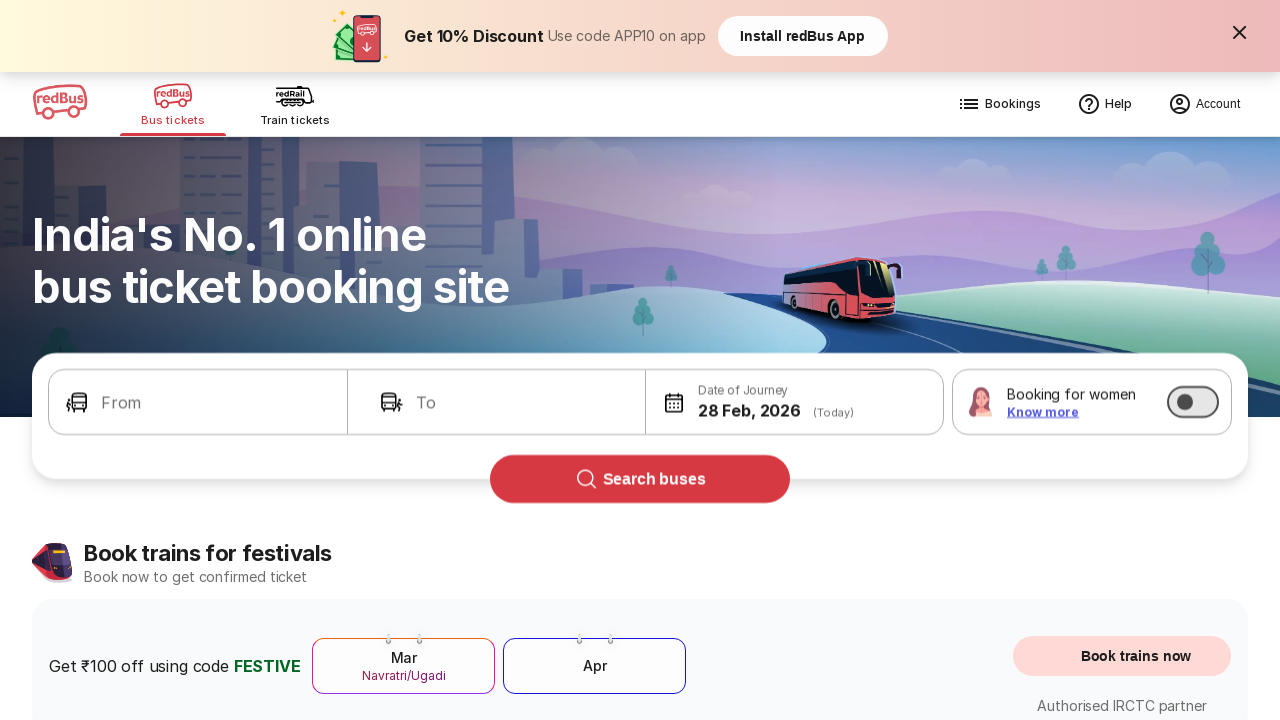

Printed viewport size to console
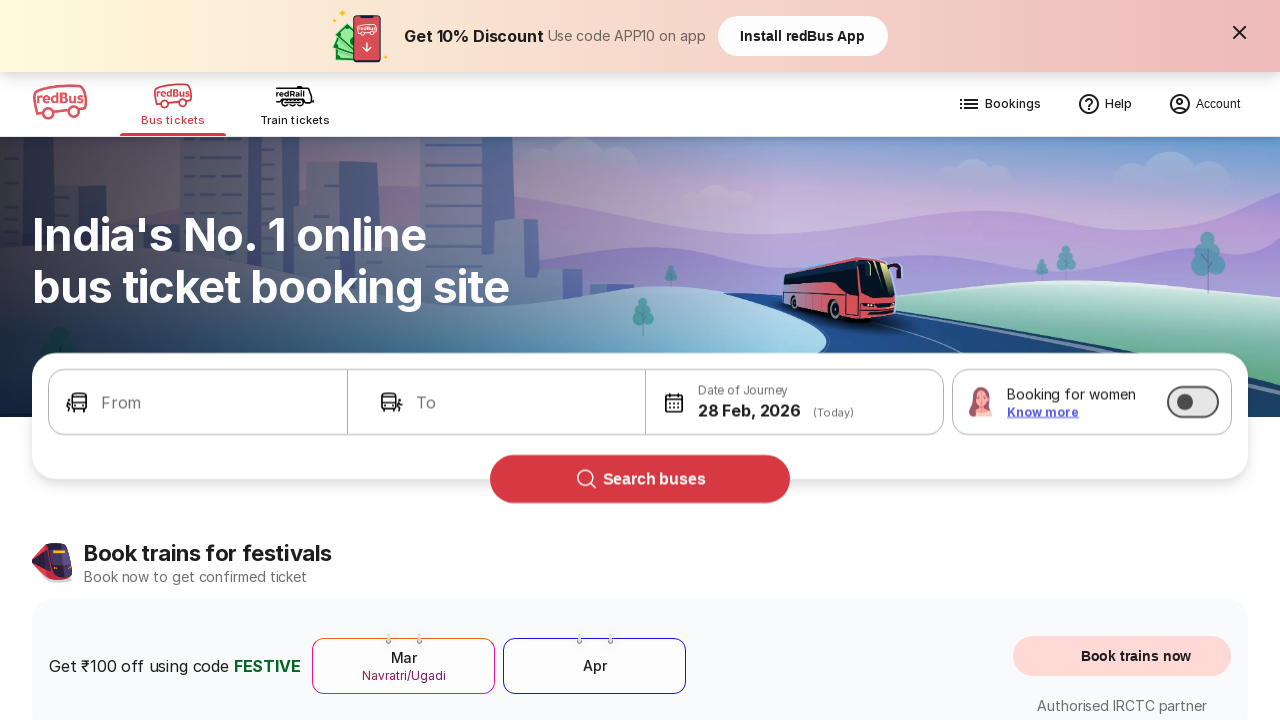

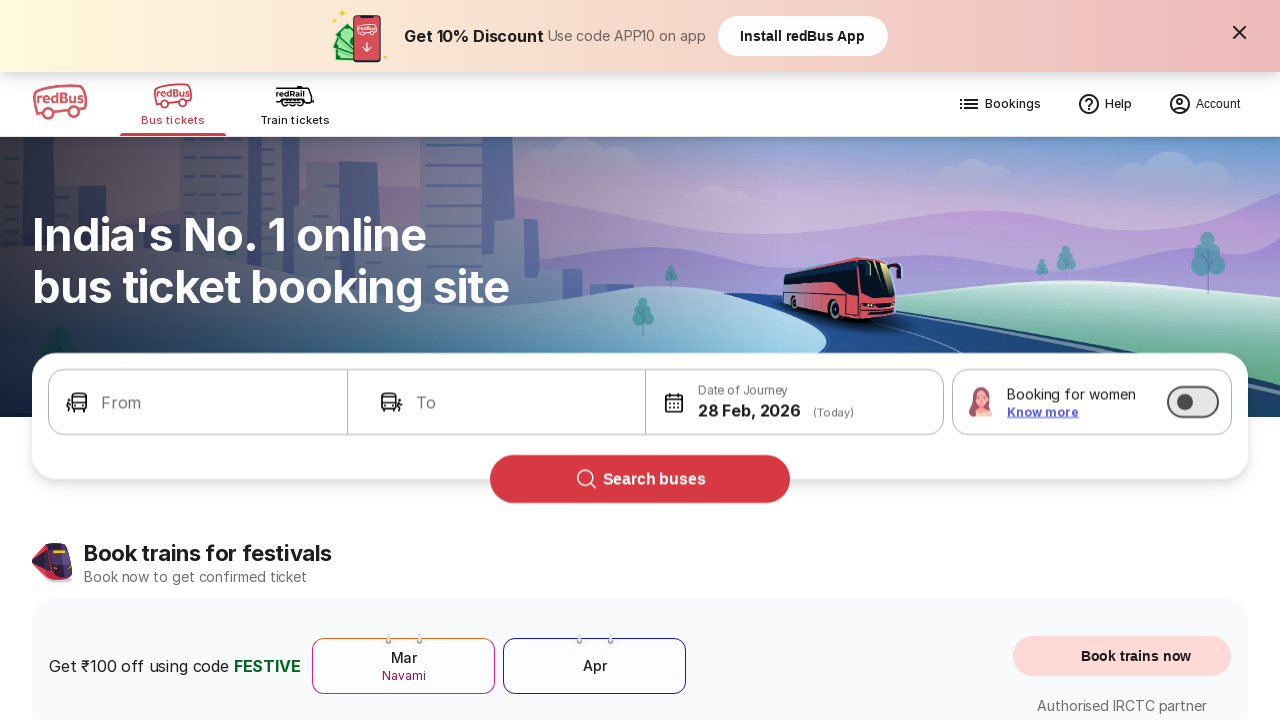